Tests that the todo counter displays the correct number of items as todos are added.

Starting URL: https://demo.playwright.dev/todomvc

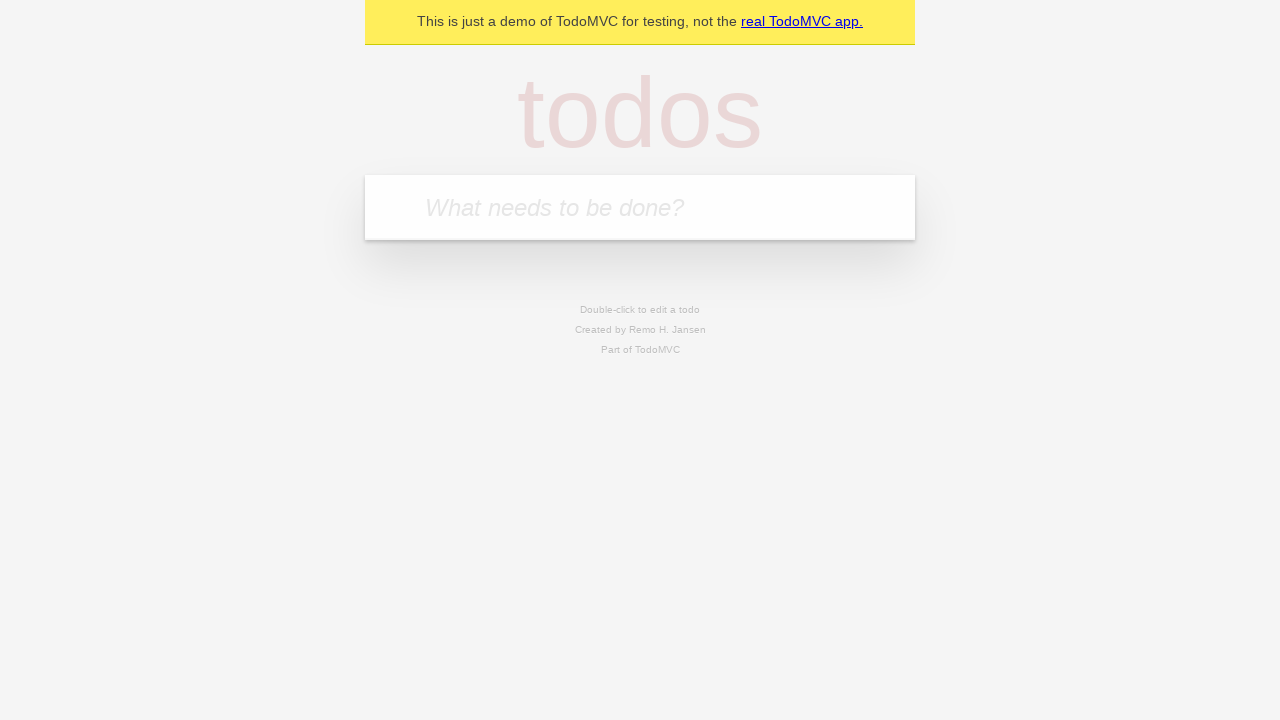

Located the 'What needs to be done?' input field
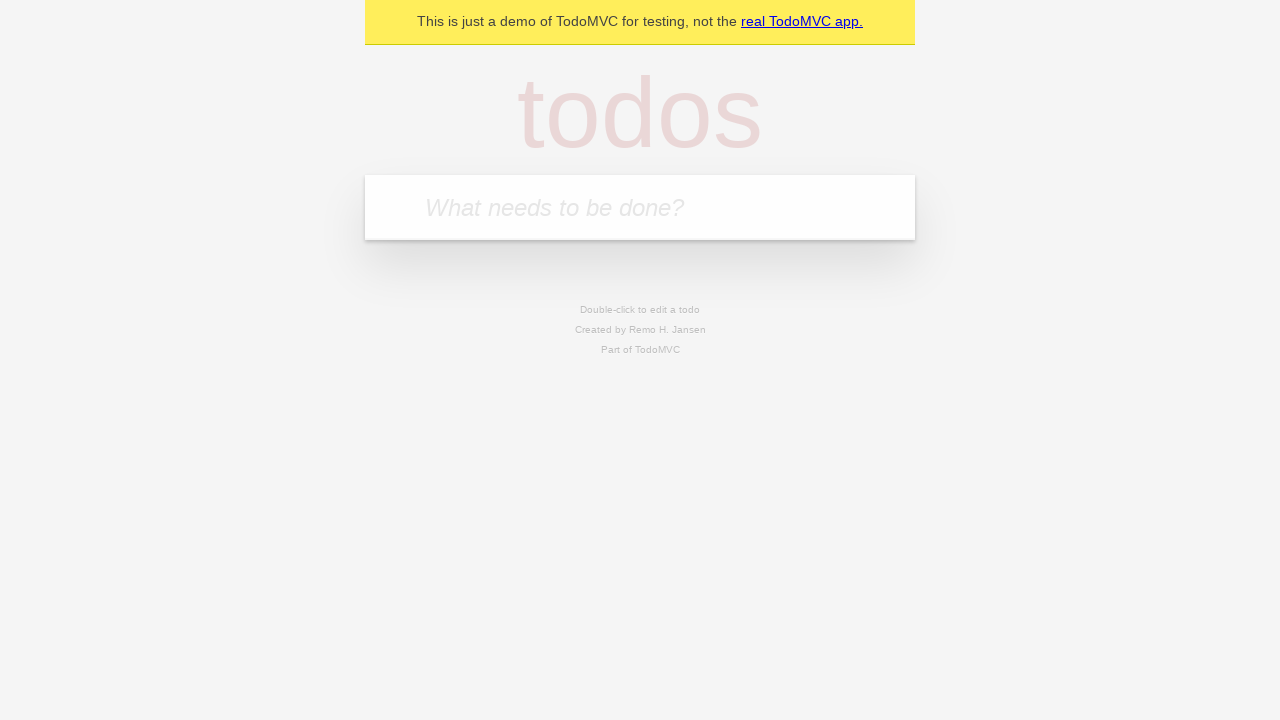

Filled first todo input with 'buy some cheese' on internal:attr=[placeholder="What needs to be done?"i]
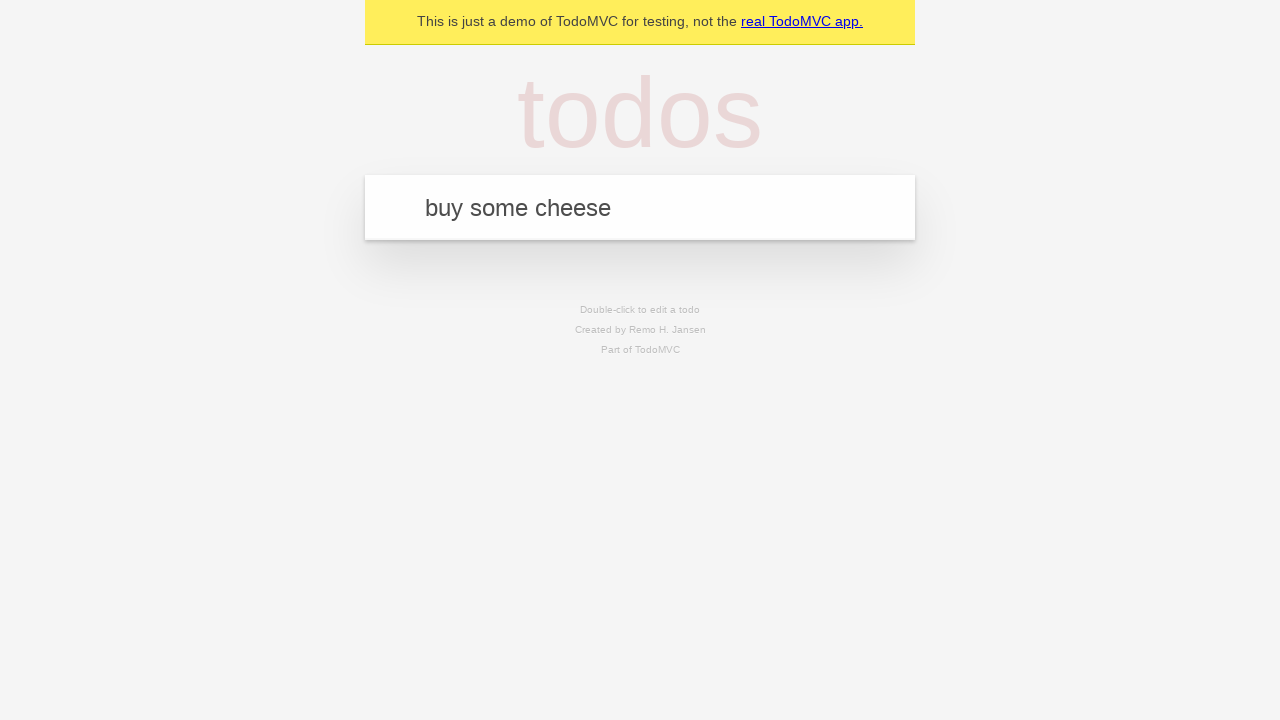

Pressed Enter to create first todo on internal:attr=[placeholder="What needs to be done?"i]
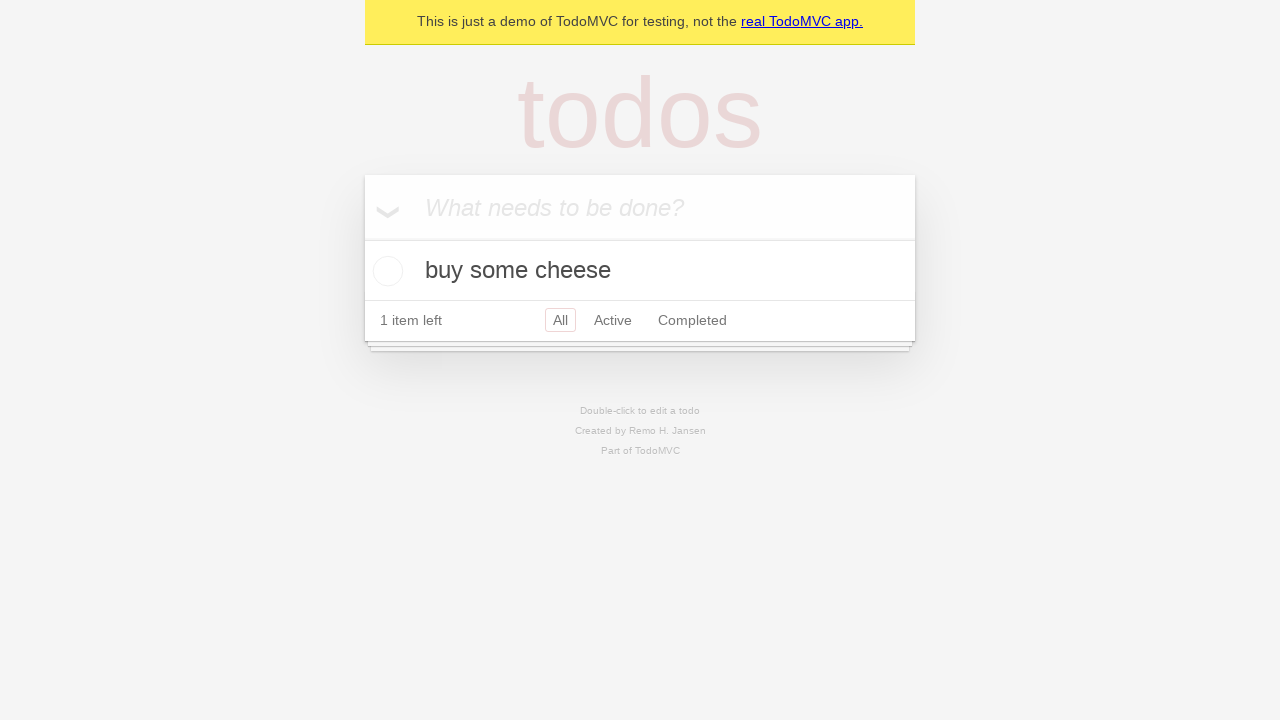

Todo counter element loaded
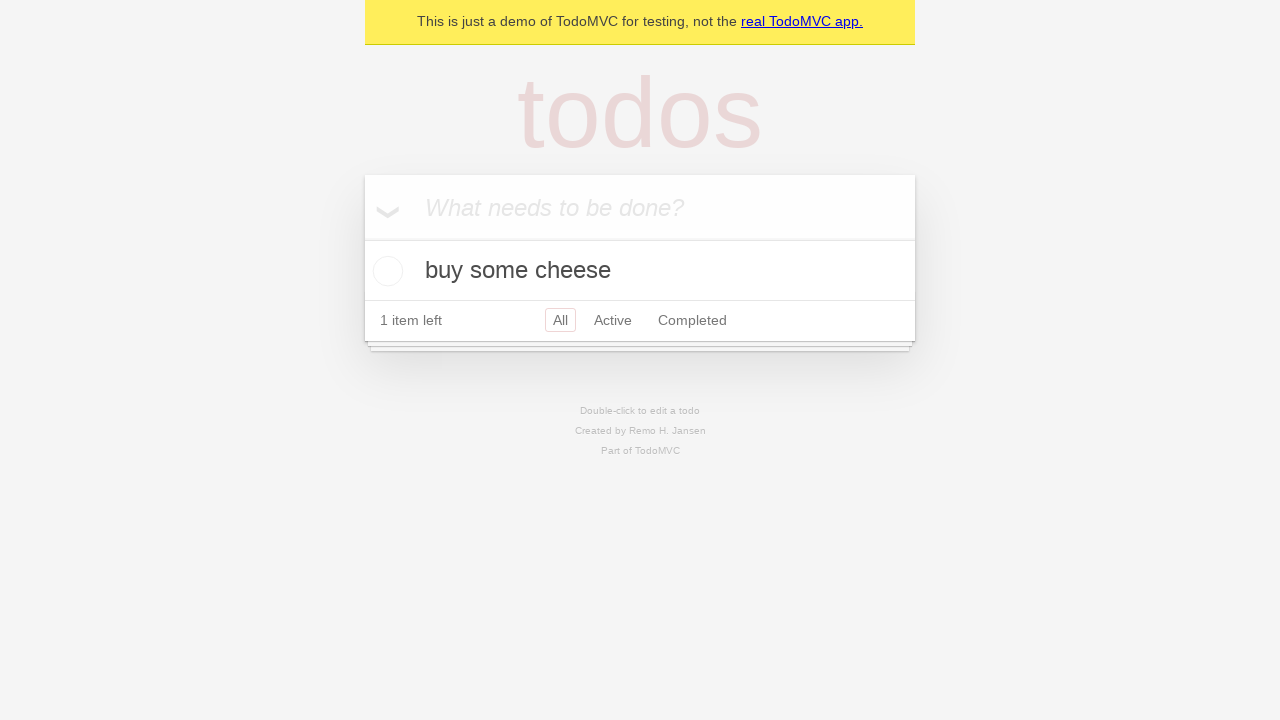

Filled second todo input with 'feed the cat' on internal:attr=[placeholder="What needs to be done?"i]
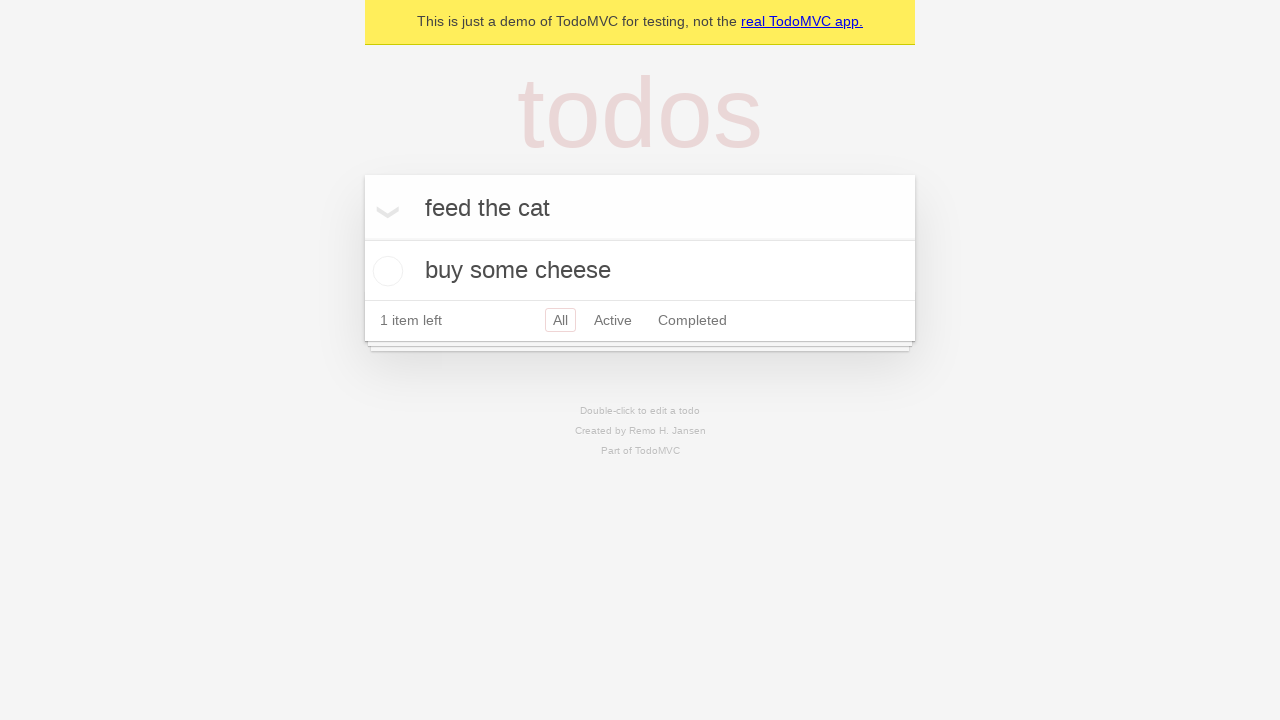

Pressed Enter to create second todo on internal:attr=[placeholder="What needs to be done?"i]
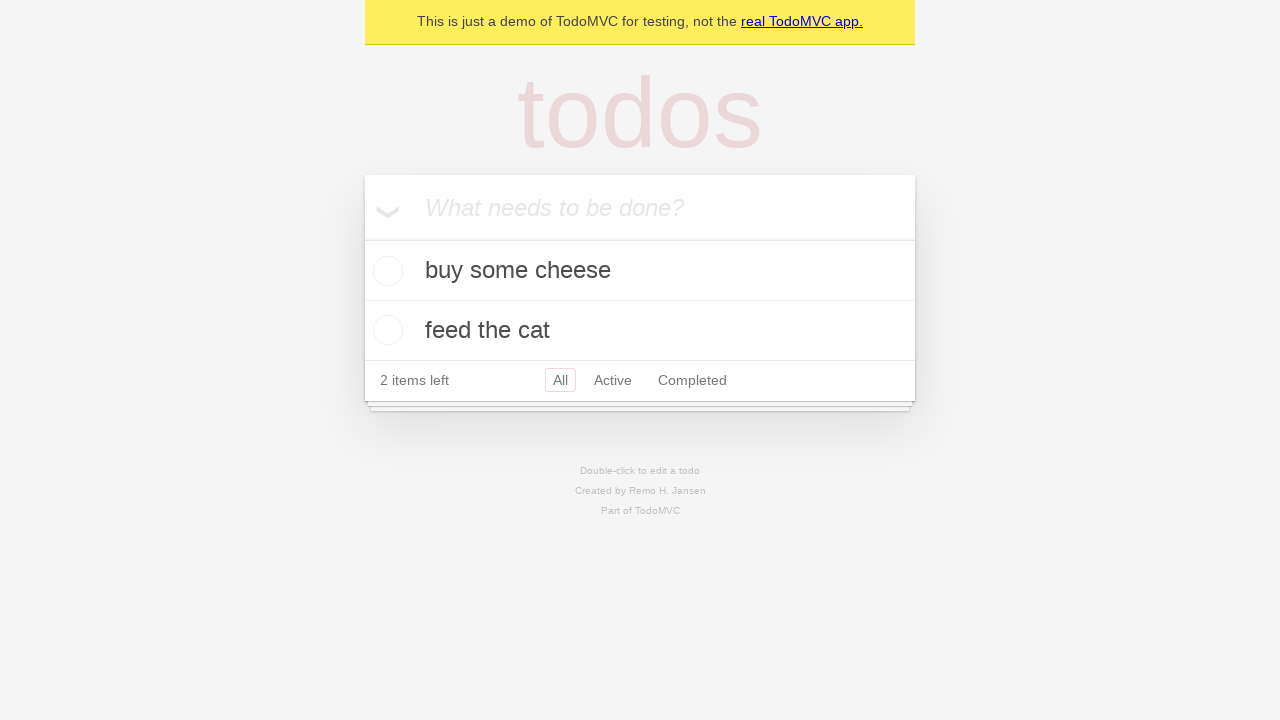

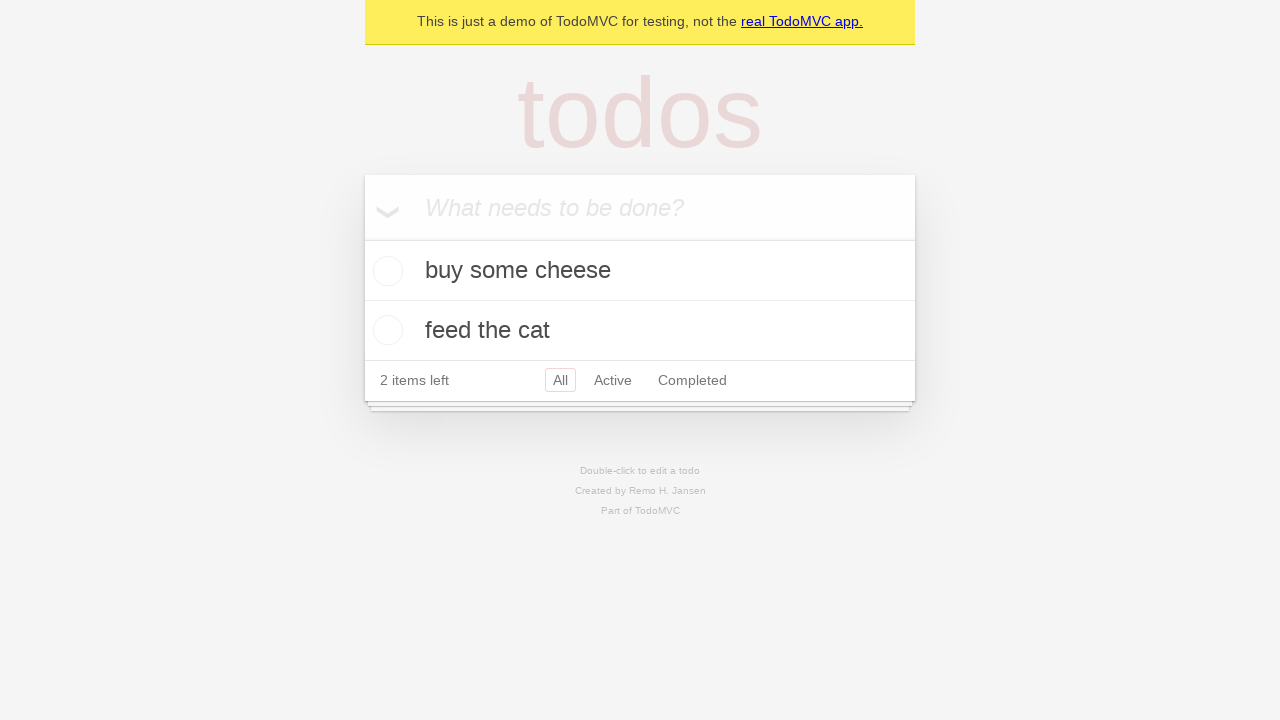